Tests the Right Click Me button on DemoQA buttons page by right-clicking it and verifying the right click message appears

Starting URL: https://demoqa.com/elements

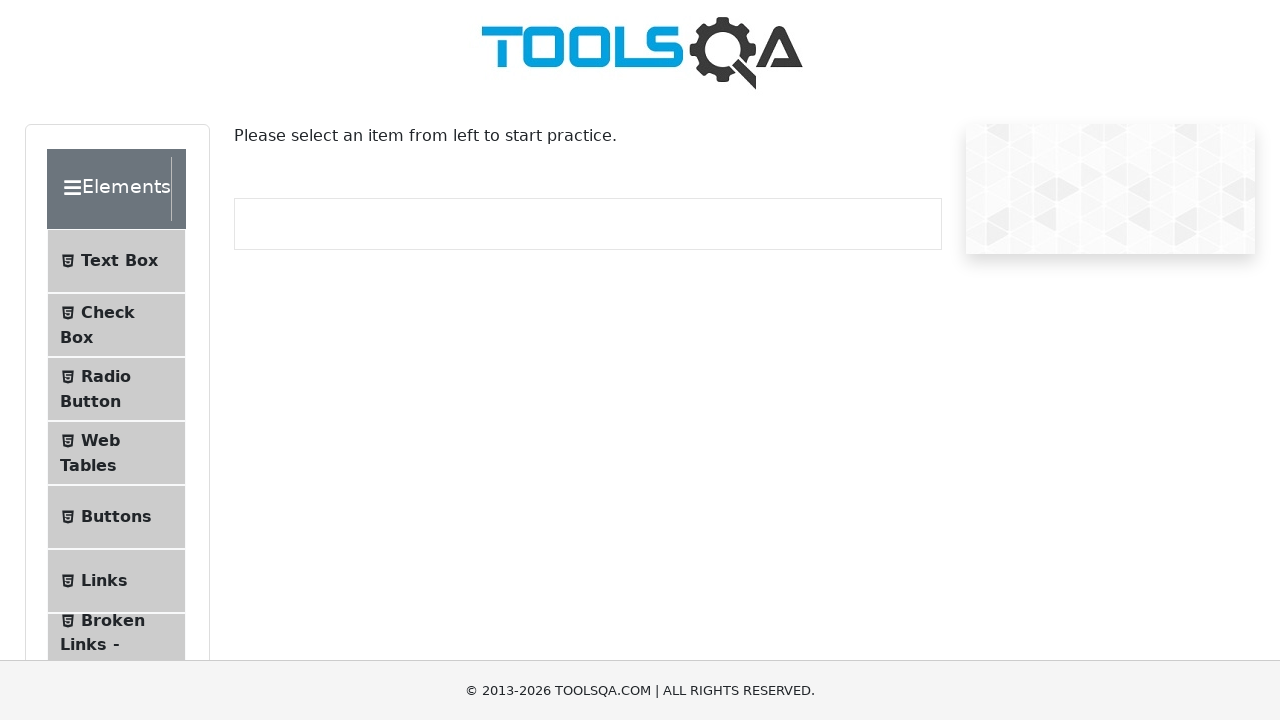

Clicked Buttons menu item at (116, 517) on li:has-text('Buttons')
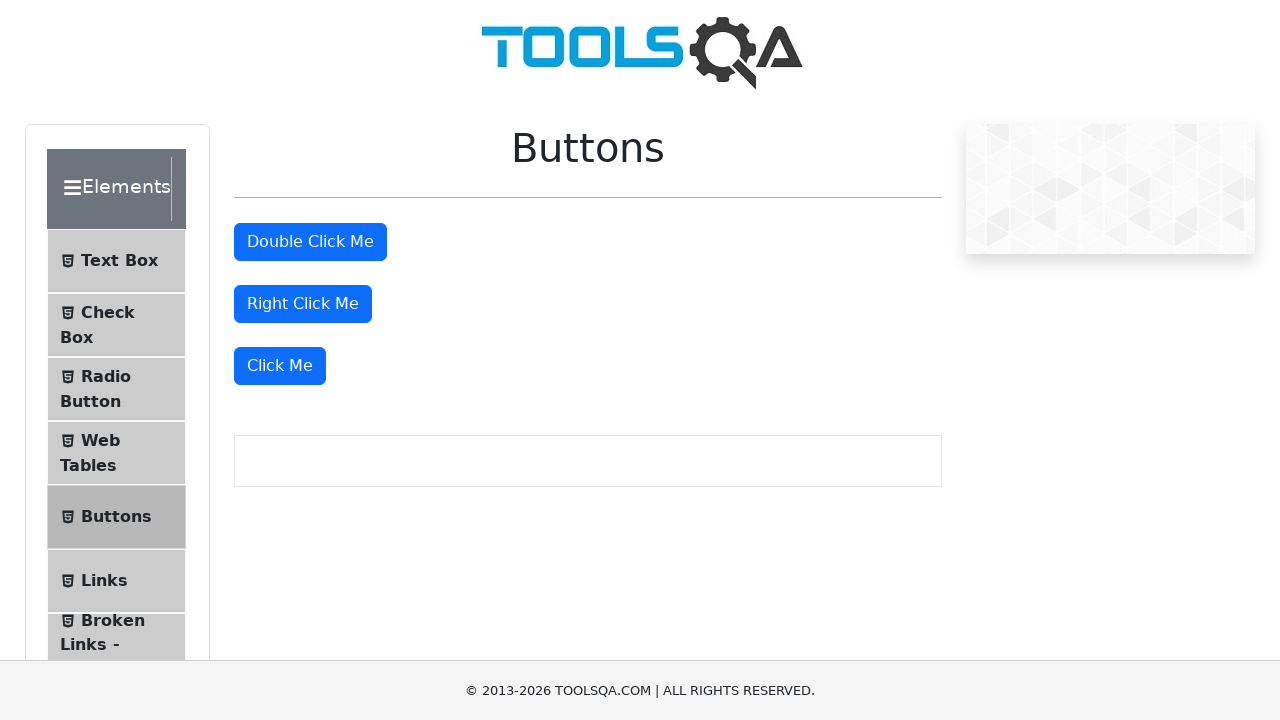

Buttons page loaded
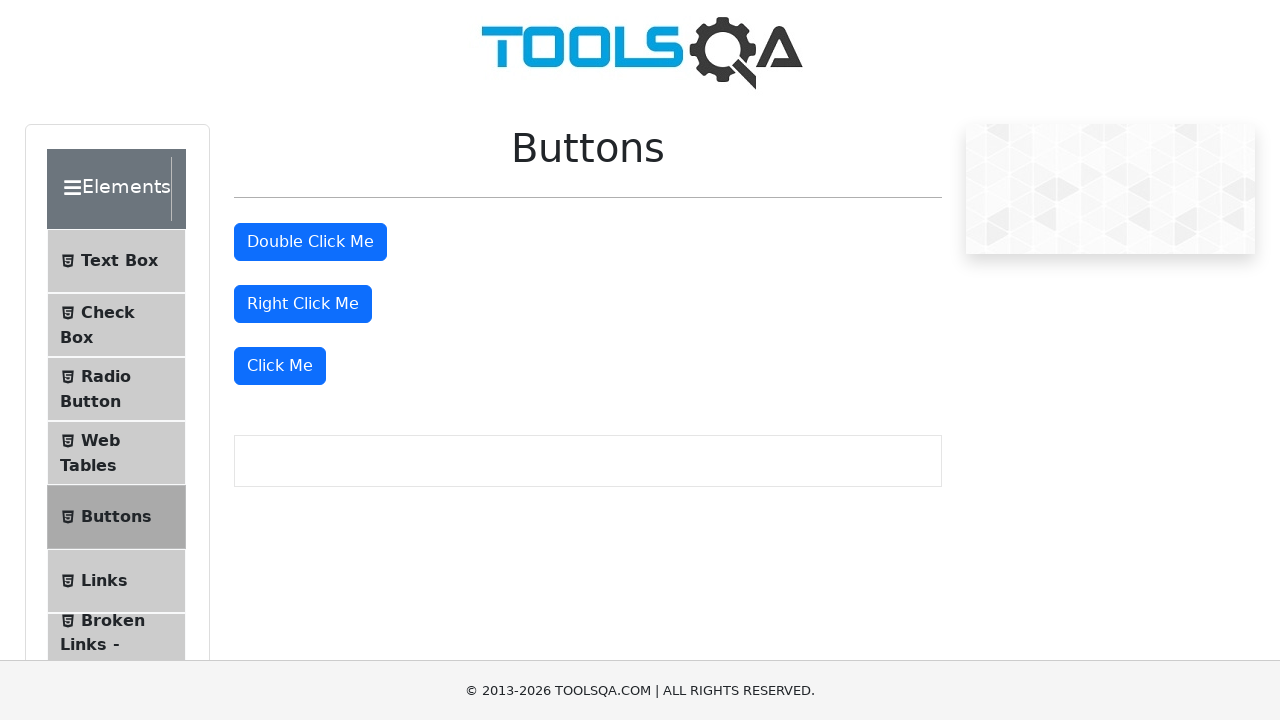

Right-clicked the 'Right Click Me' button at (303, 304) on internal:role=button[name="Right Click Me"i]
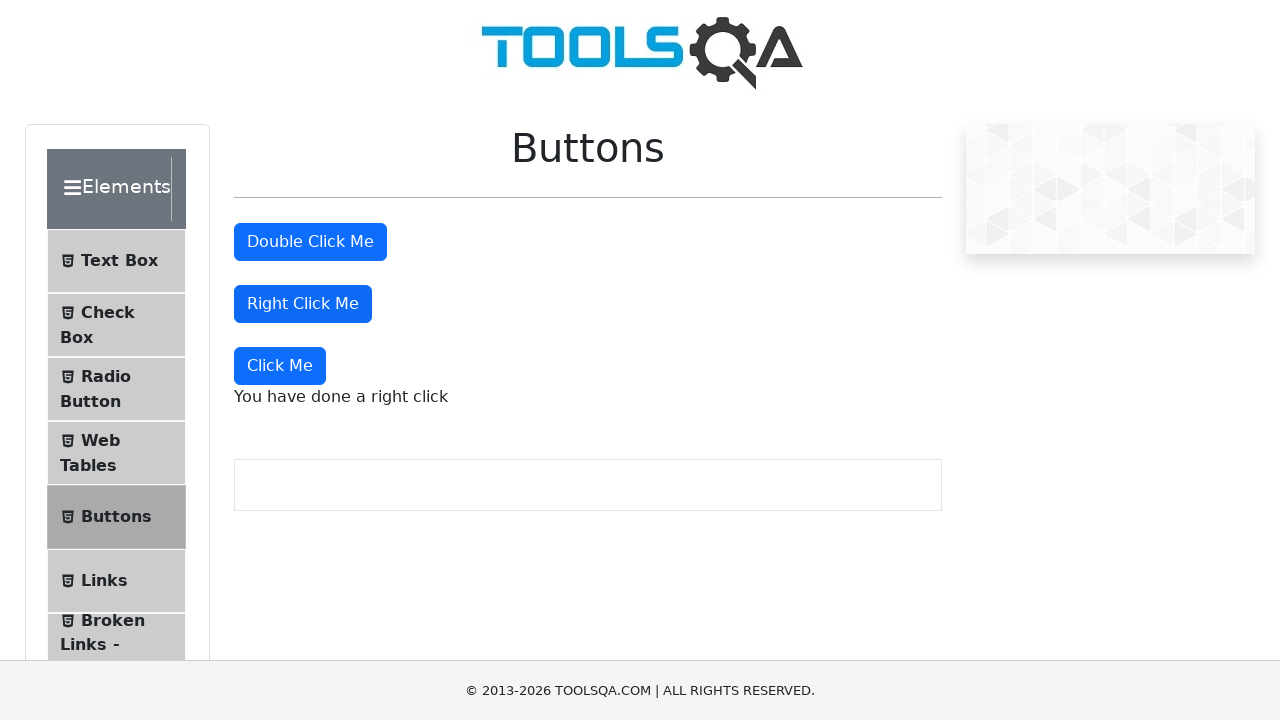

Right click message appeared and is visible
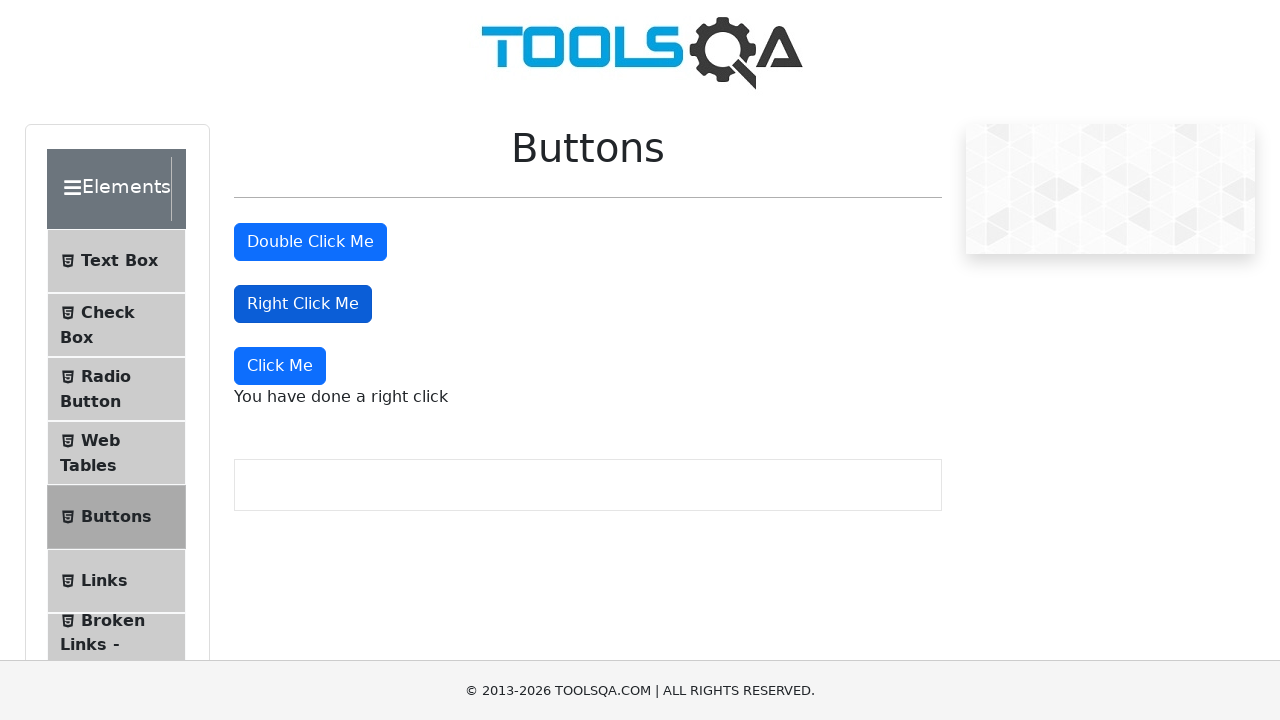

Verified double click message is hidden
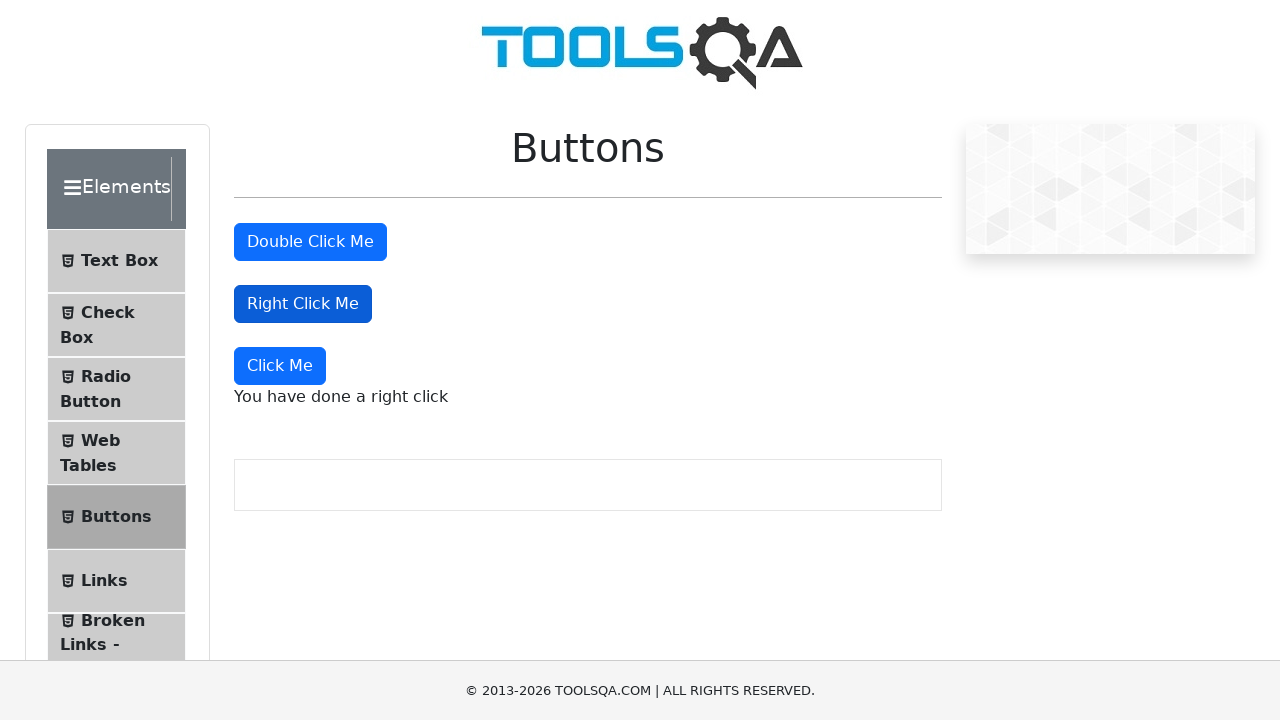

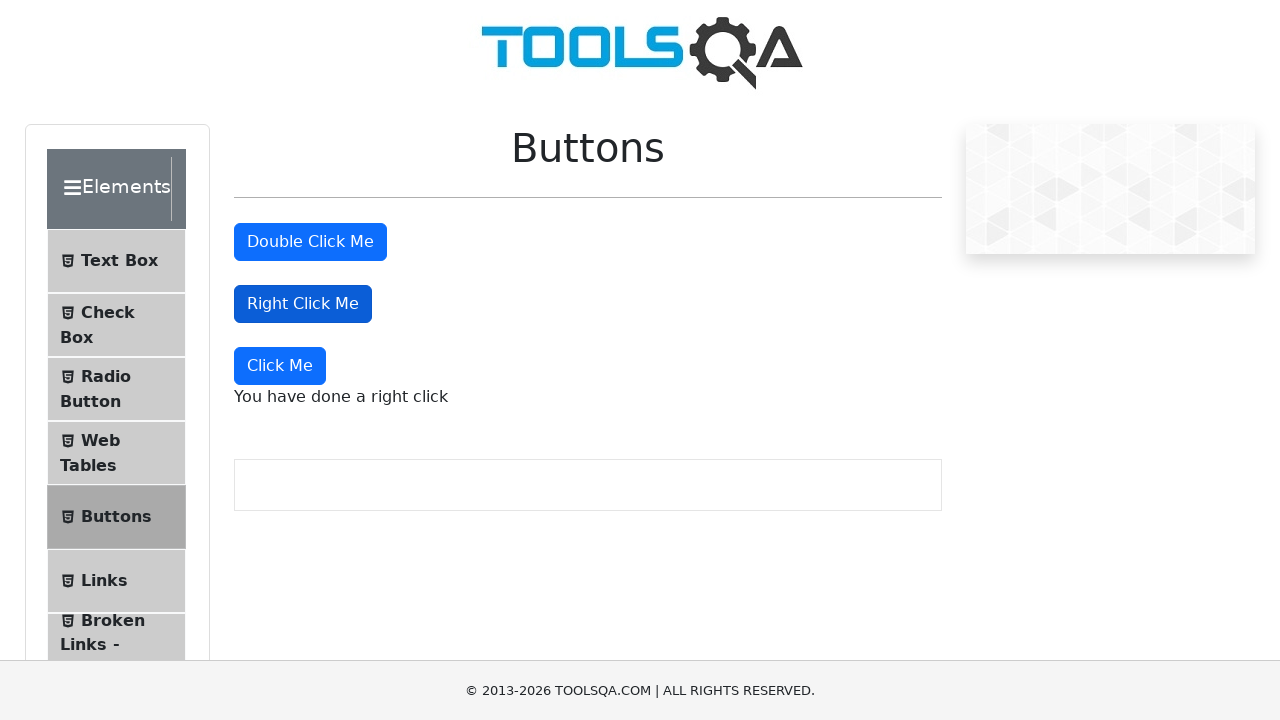